Opens the contact form and sends a message with email and details

Starting URL: https://www.demoblaze.com/

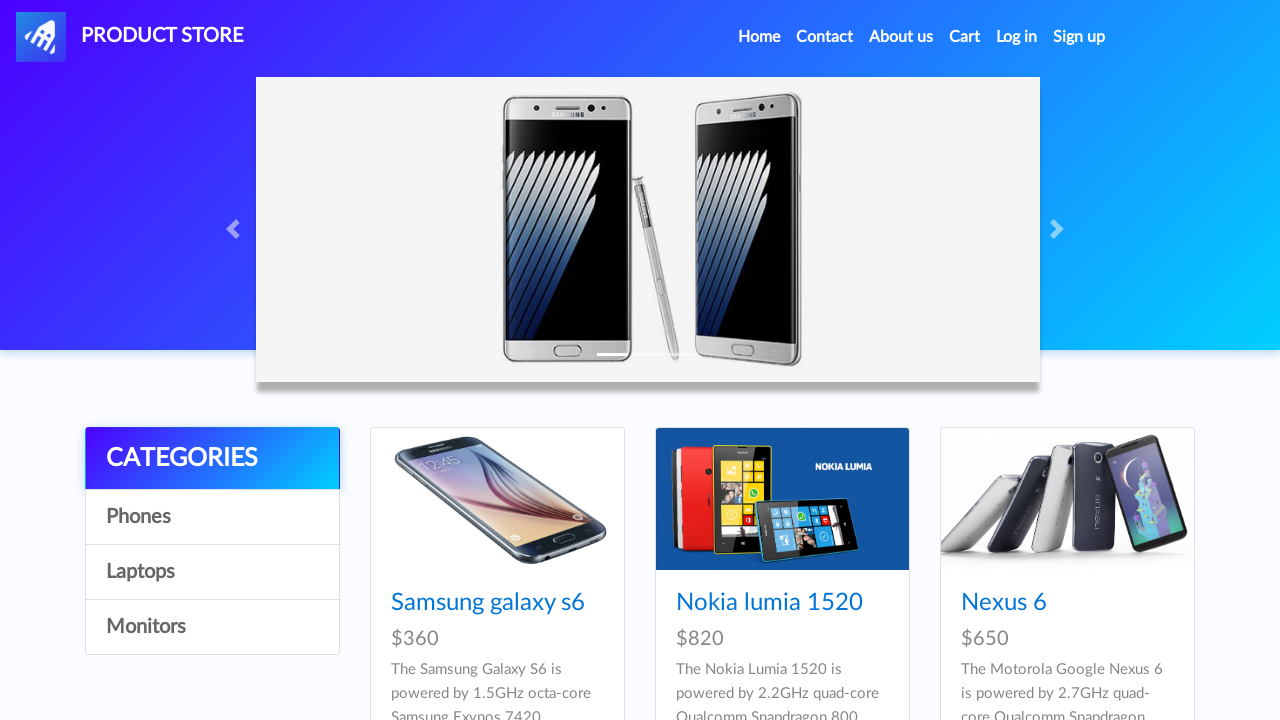

Clicked on Contact link at (825, 37) on xpath=//a[contains(text(), 'Contact')]
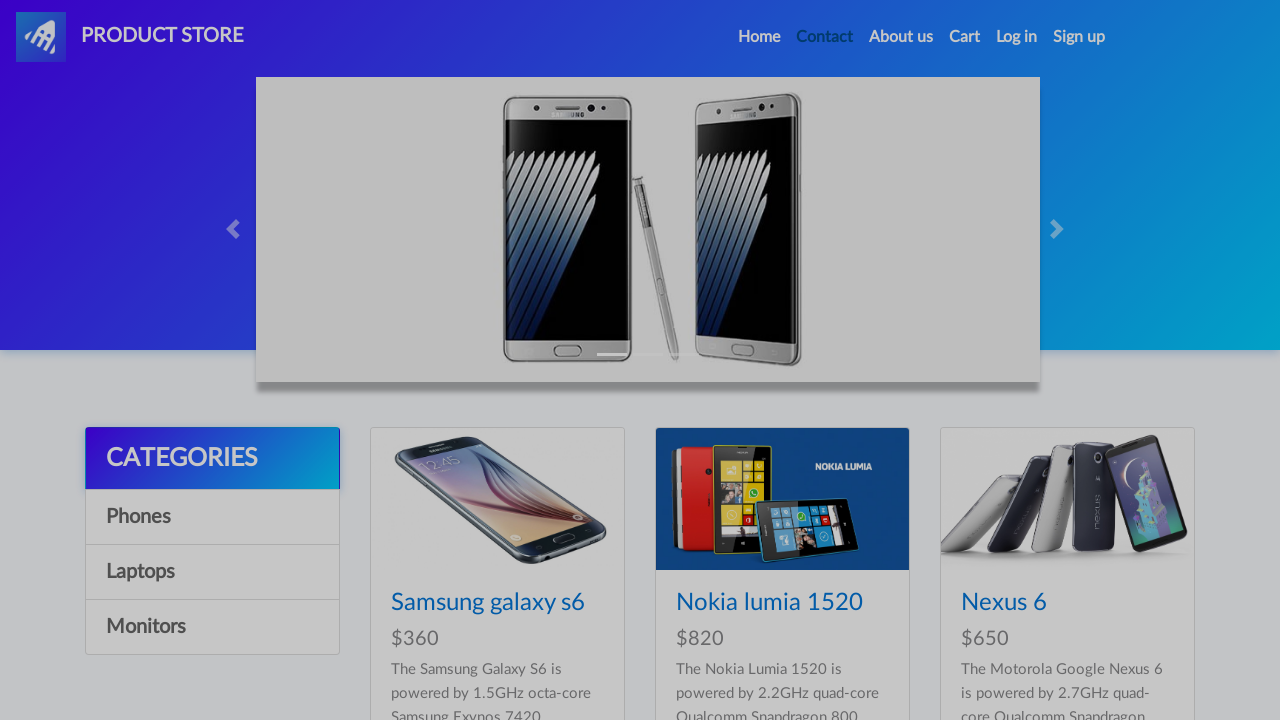

Contact modal appeared
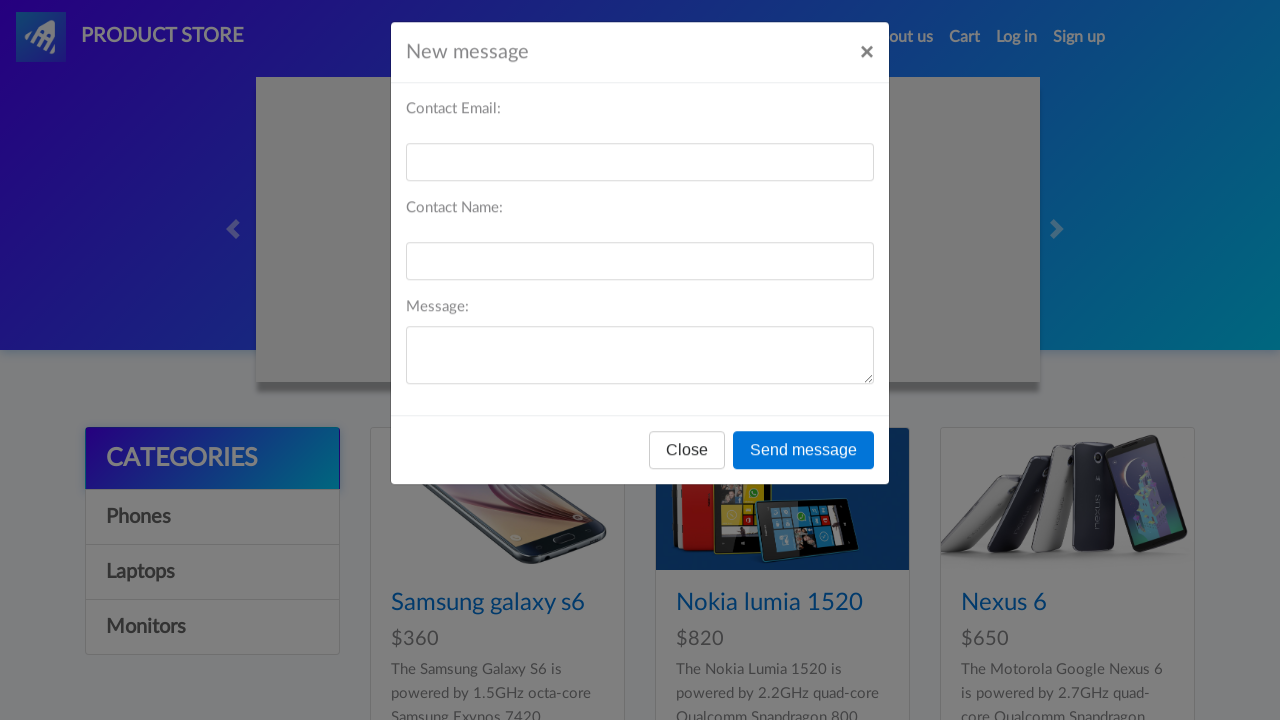

Filled email field with 'testuser@example.com' on #recipient-email
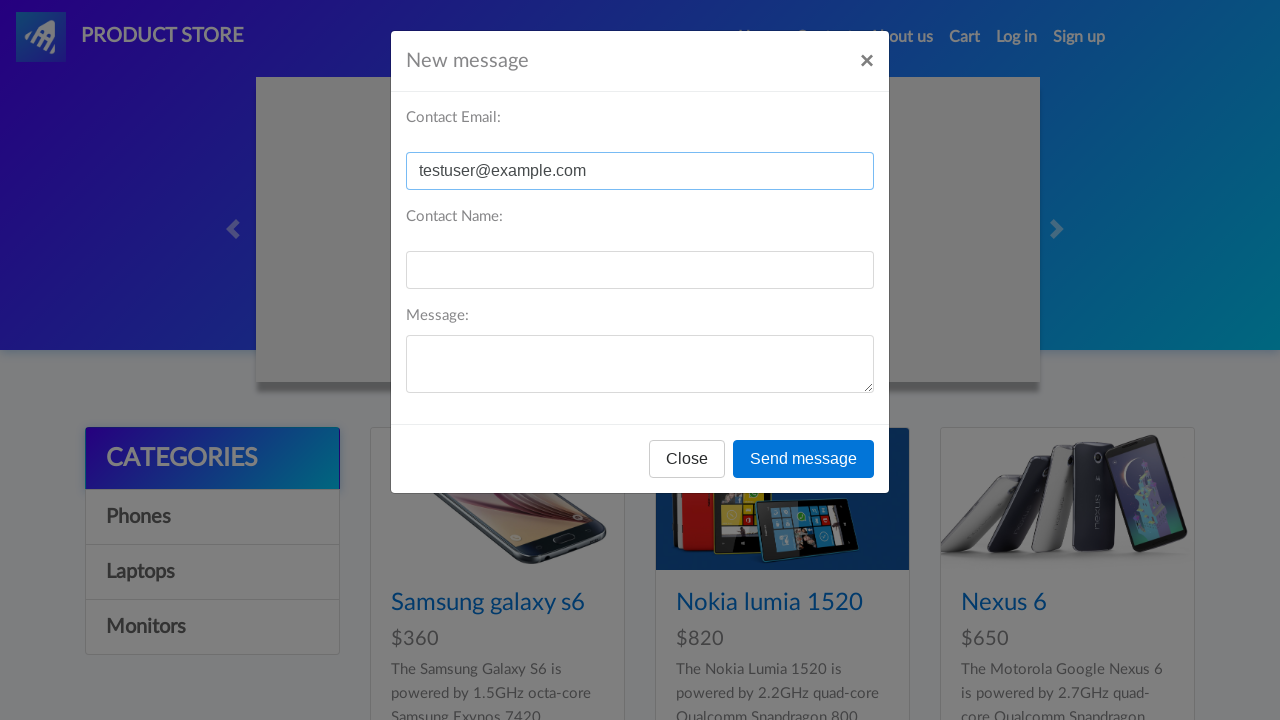

Filled name field with 'Test User' on #recipient-name
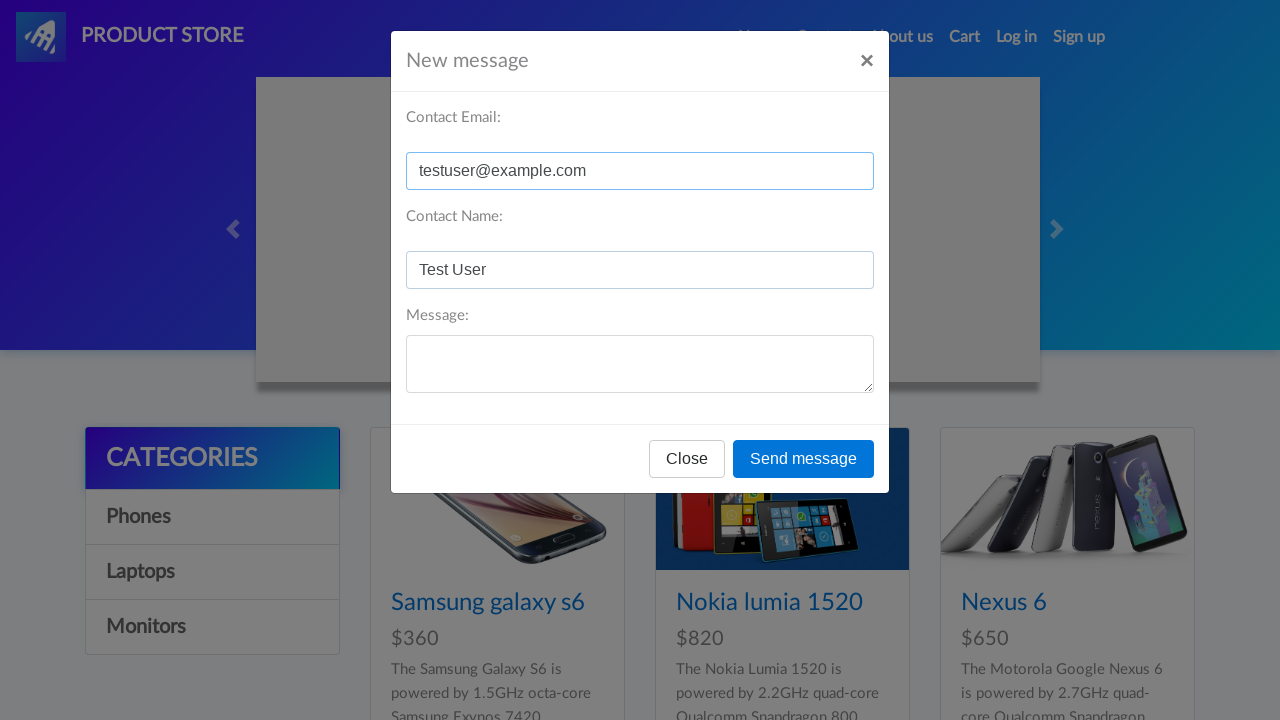

Filled message field with 'This is a test message for support' on #message-text
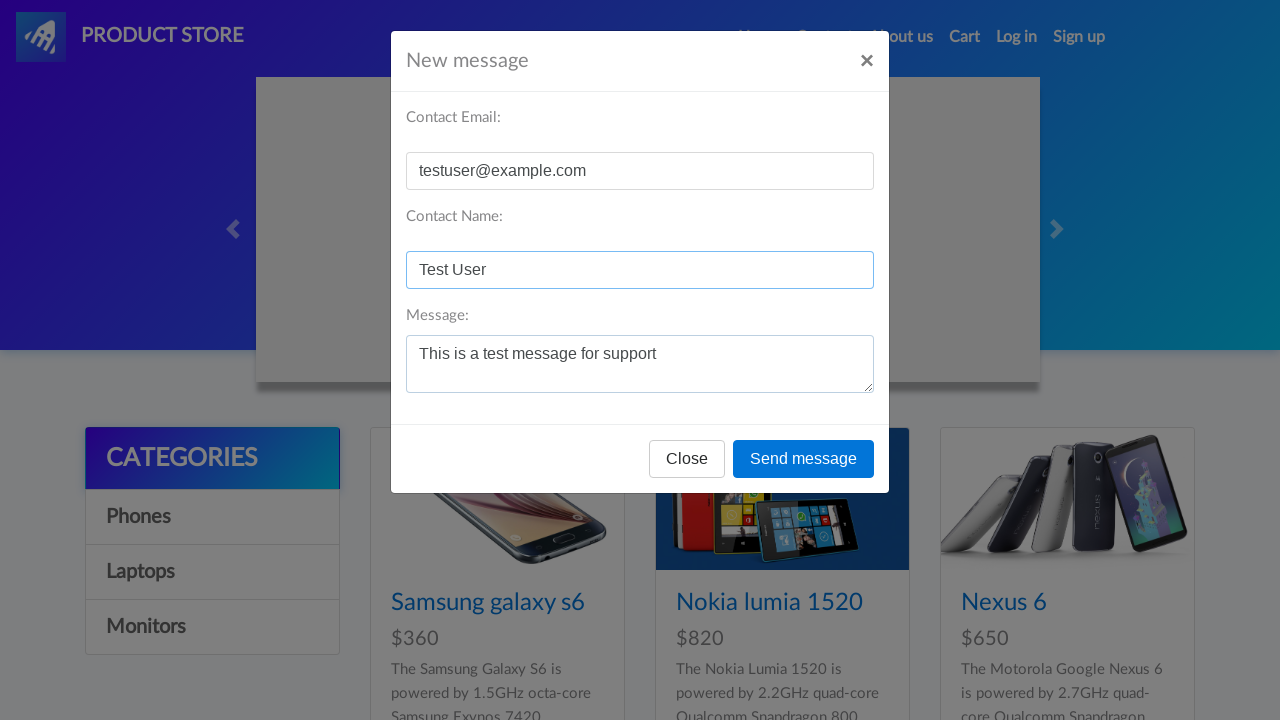

Clicked send message button at (804, 459) on xpath=//button[contains(text(), 'Send message')]
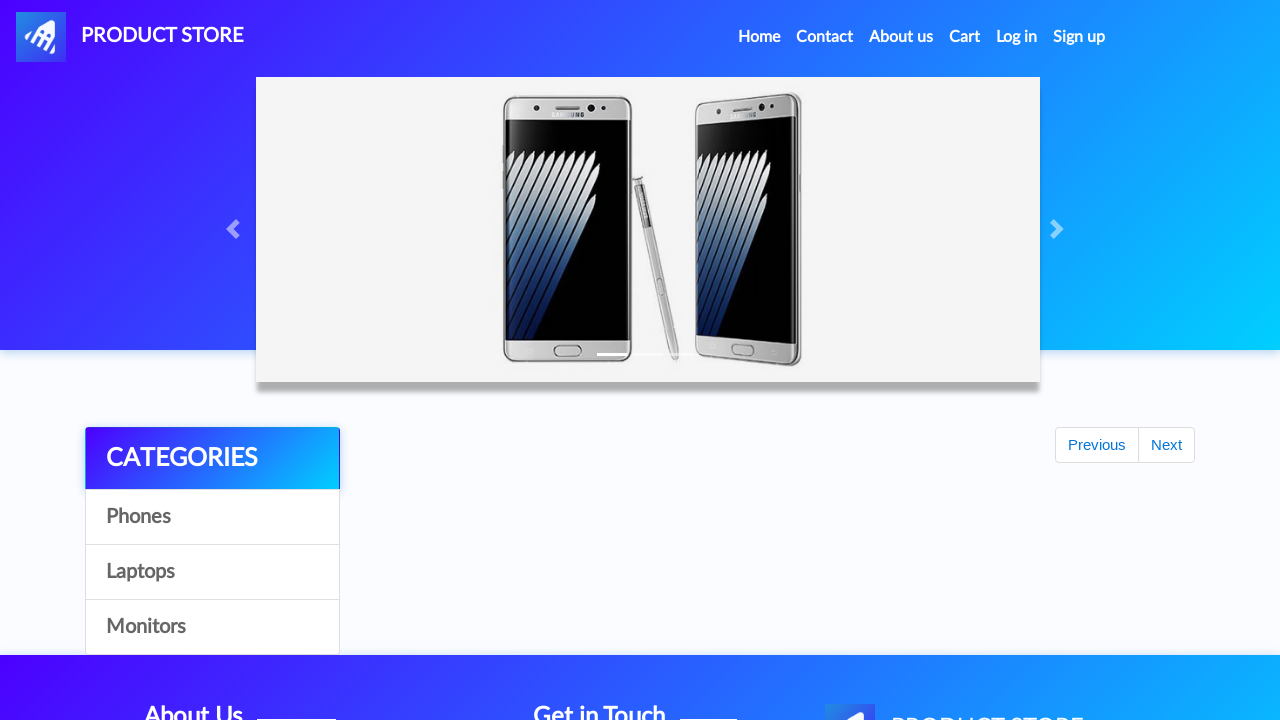

Accepted confirmation alert
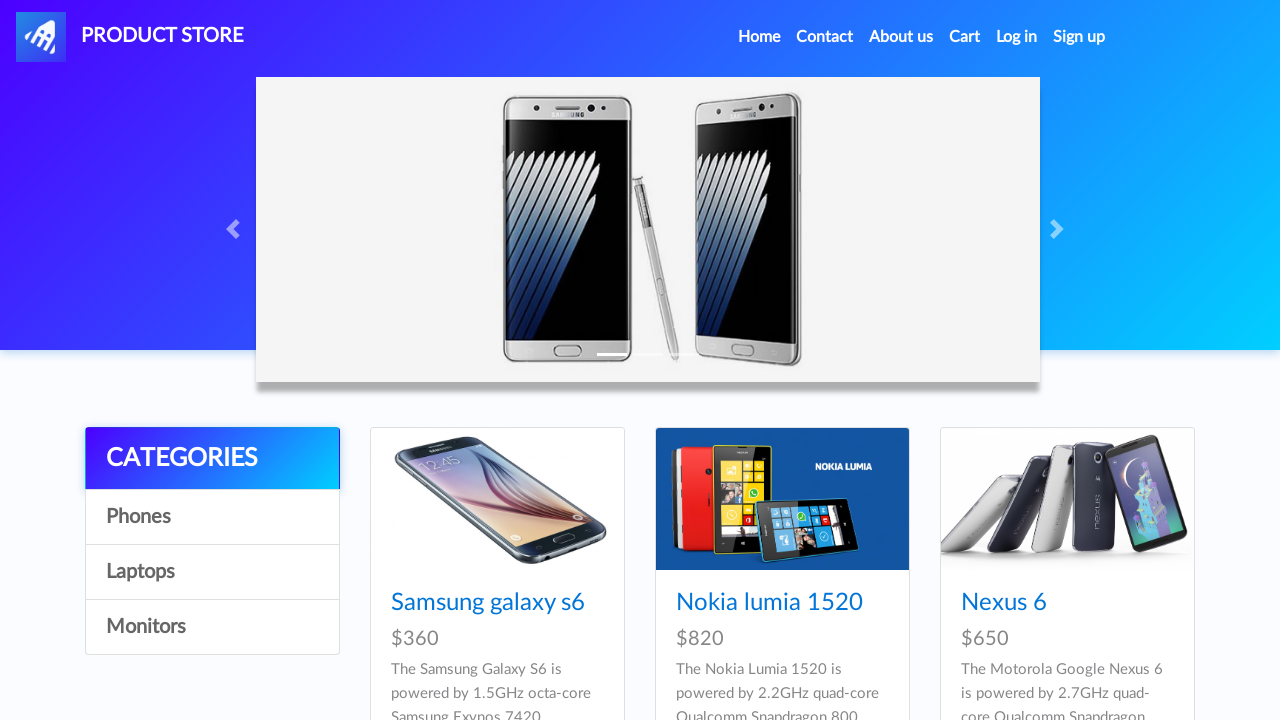

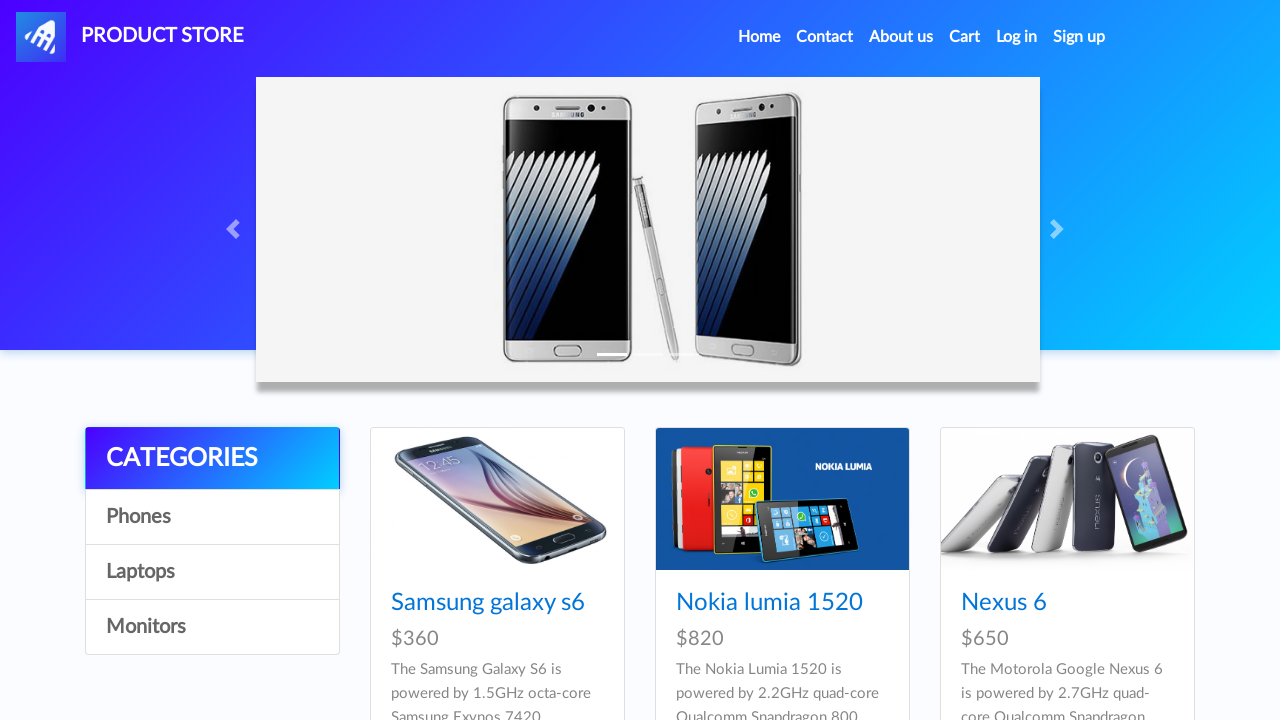